Demonstrates XPath sibling traversal by locating a button element using following-sibling axis and verifying its text content on the Automation Practice page

Starting URL: https://rahulshettyacademy.com/AutomationPractice/

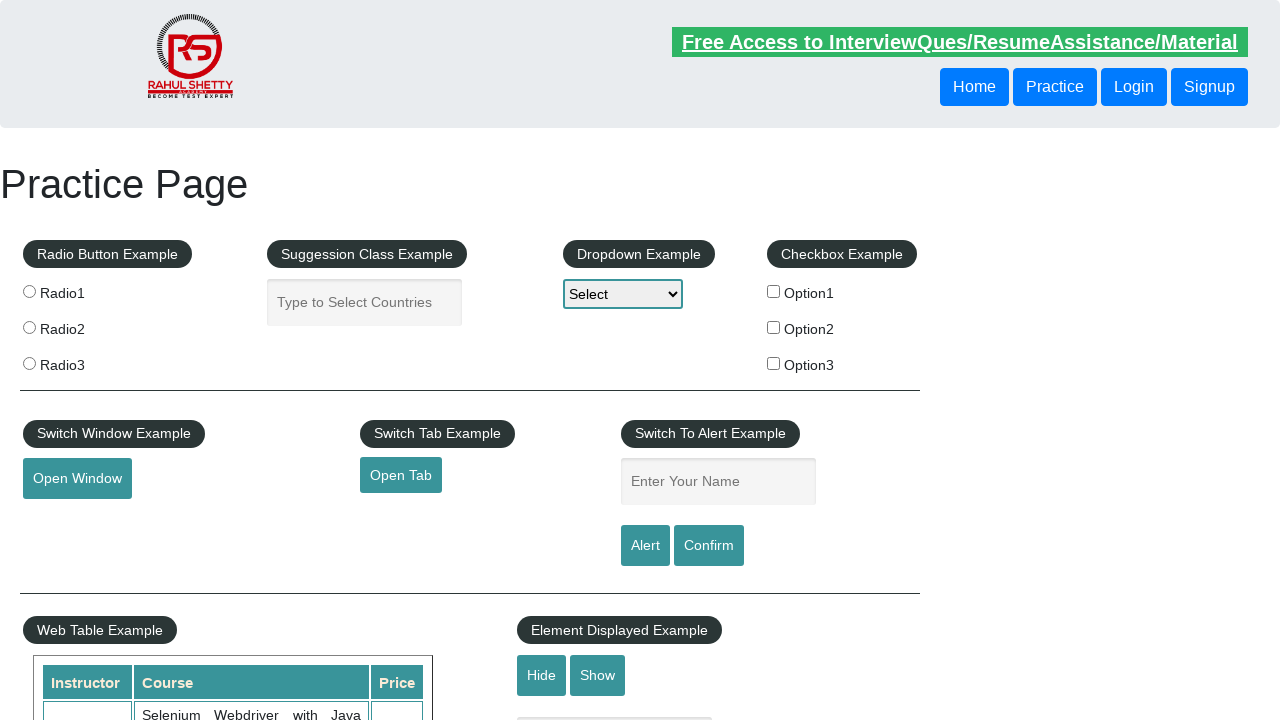

Waited for header buttons to be visible
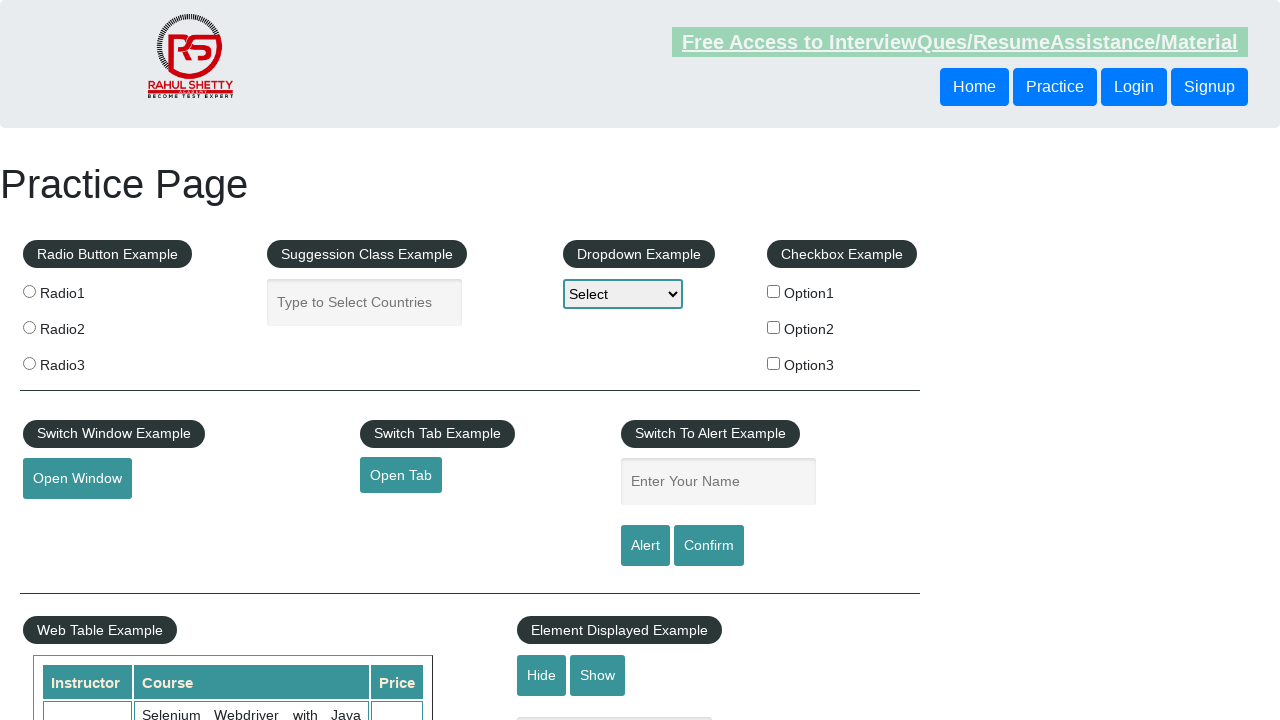

Located sibling button using XPath following-sibling axis
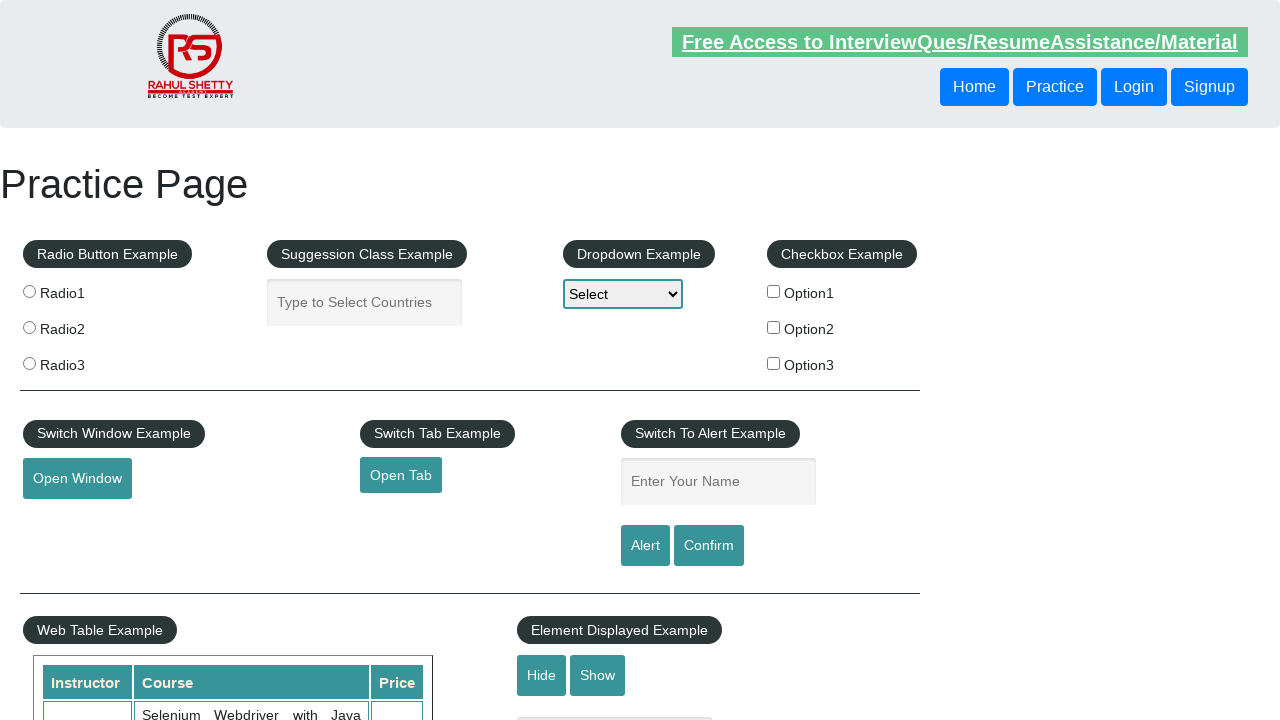

Waited for sibling button to be ready
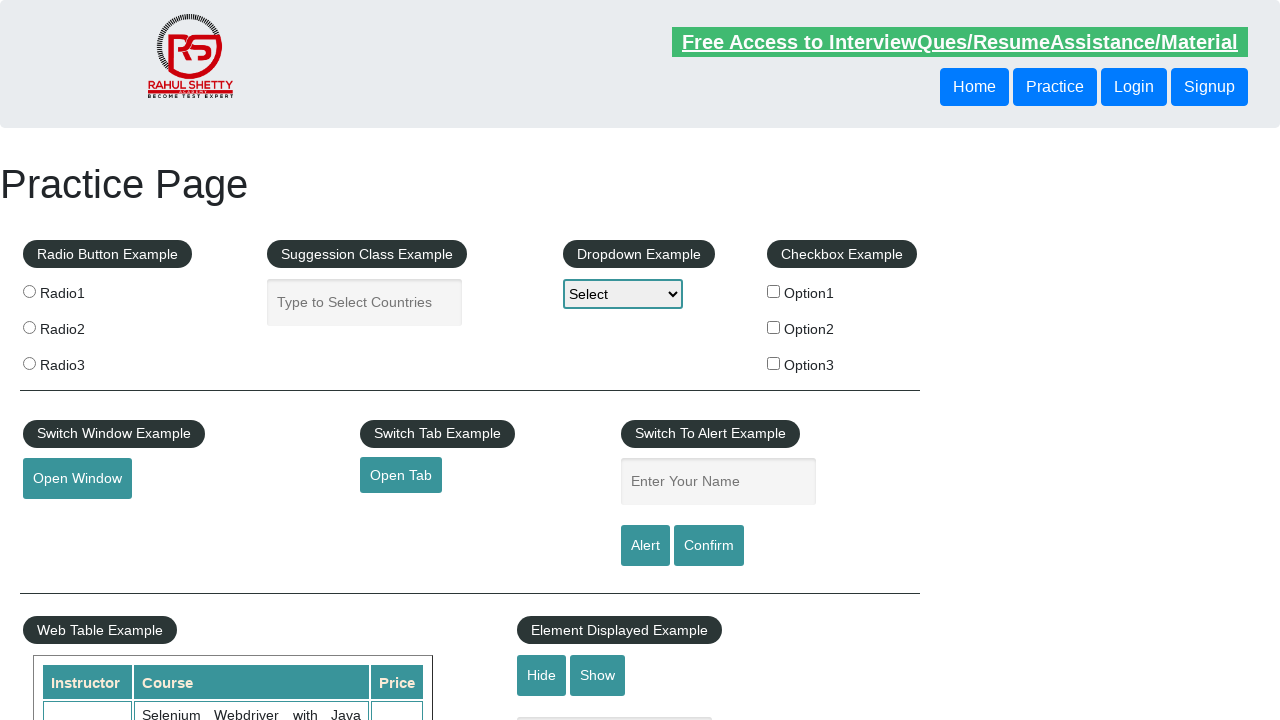

Retrieved sibling button text: 'Login'
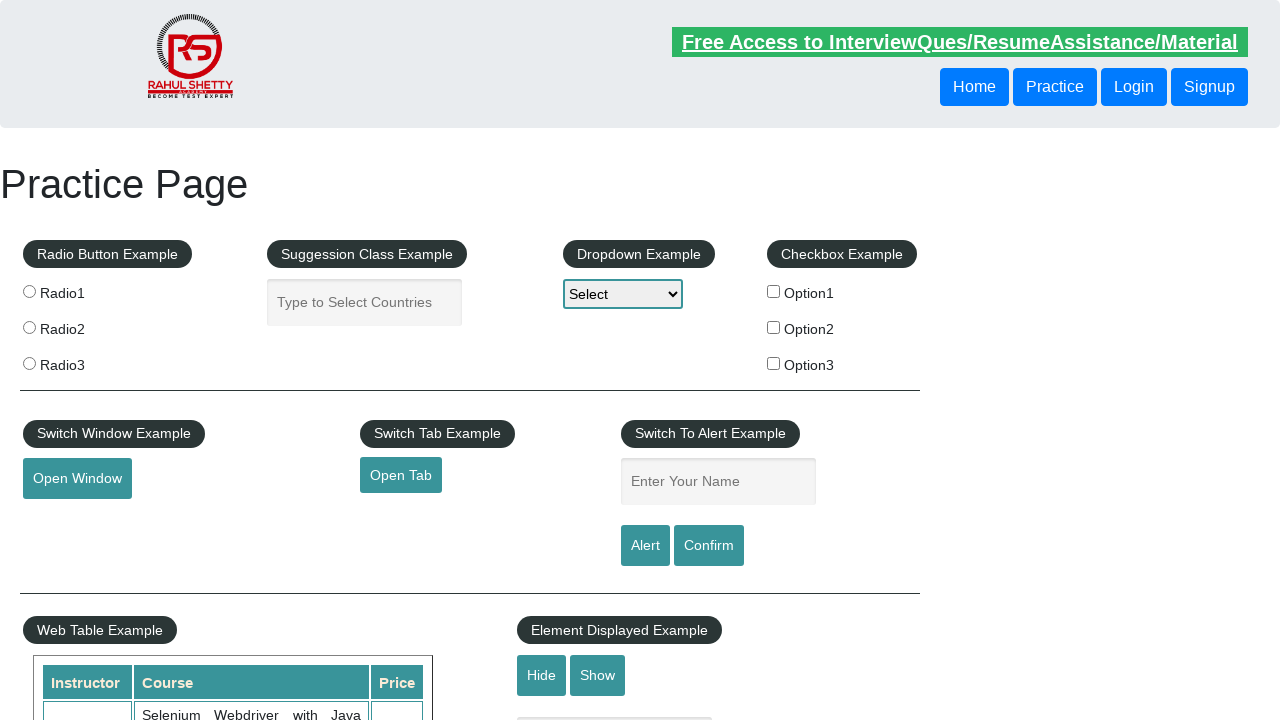

Printed sibling button text to console: 'Login'
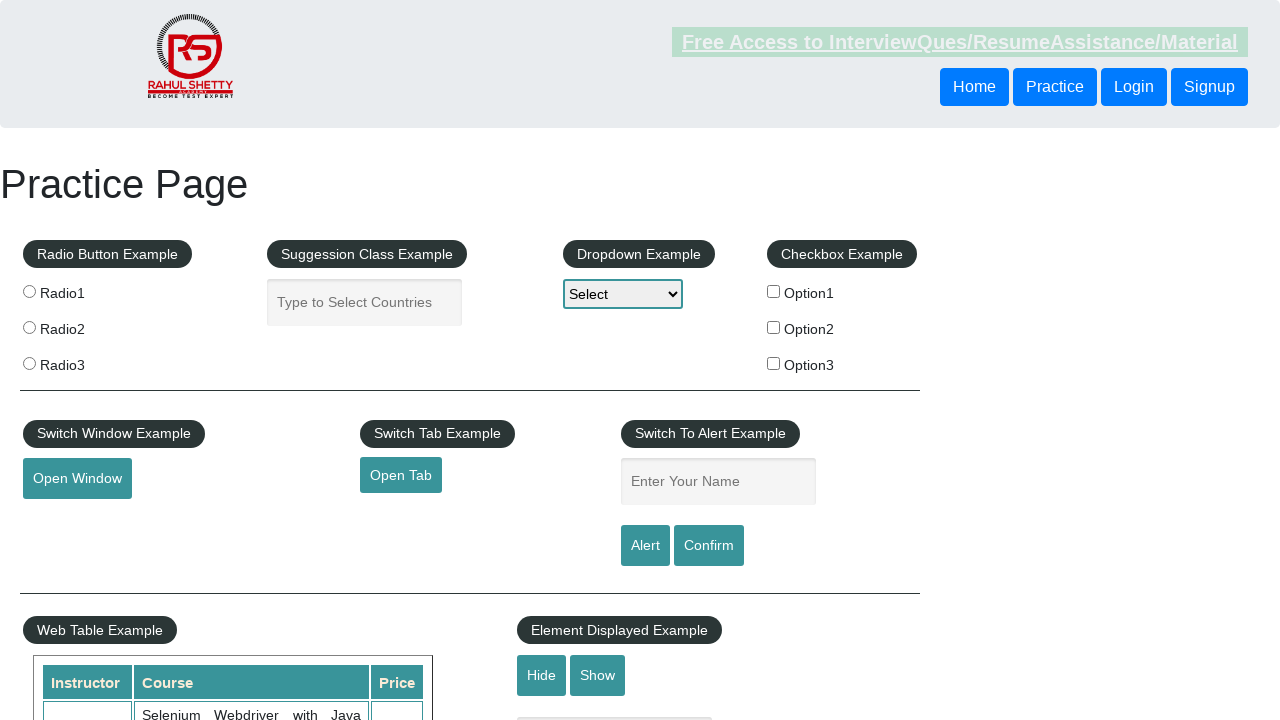

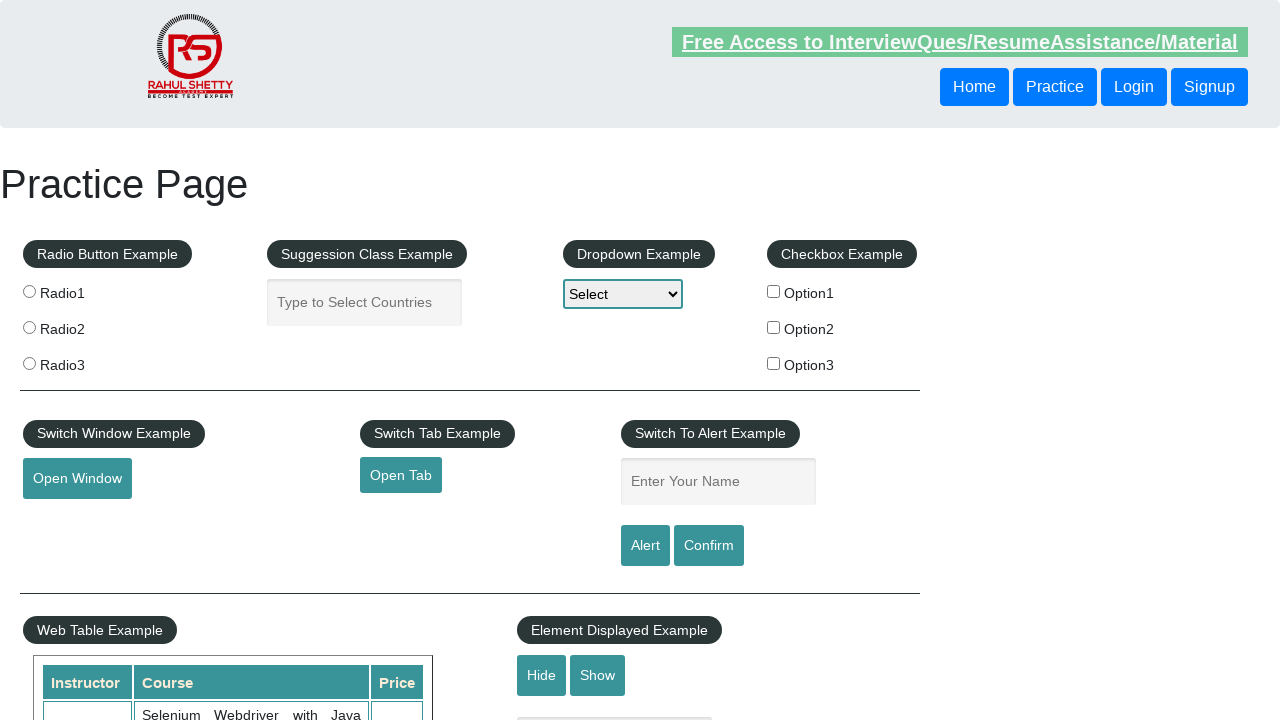